Tests scrolling a product carousel left and right, then adding a product to cart

Starting URL: https://pizzeria.skillbox.cc/

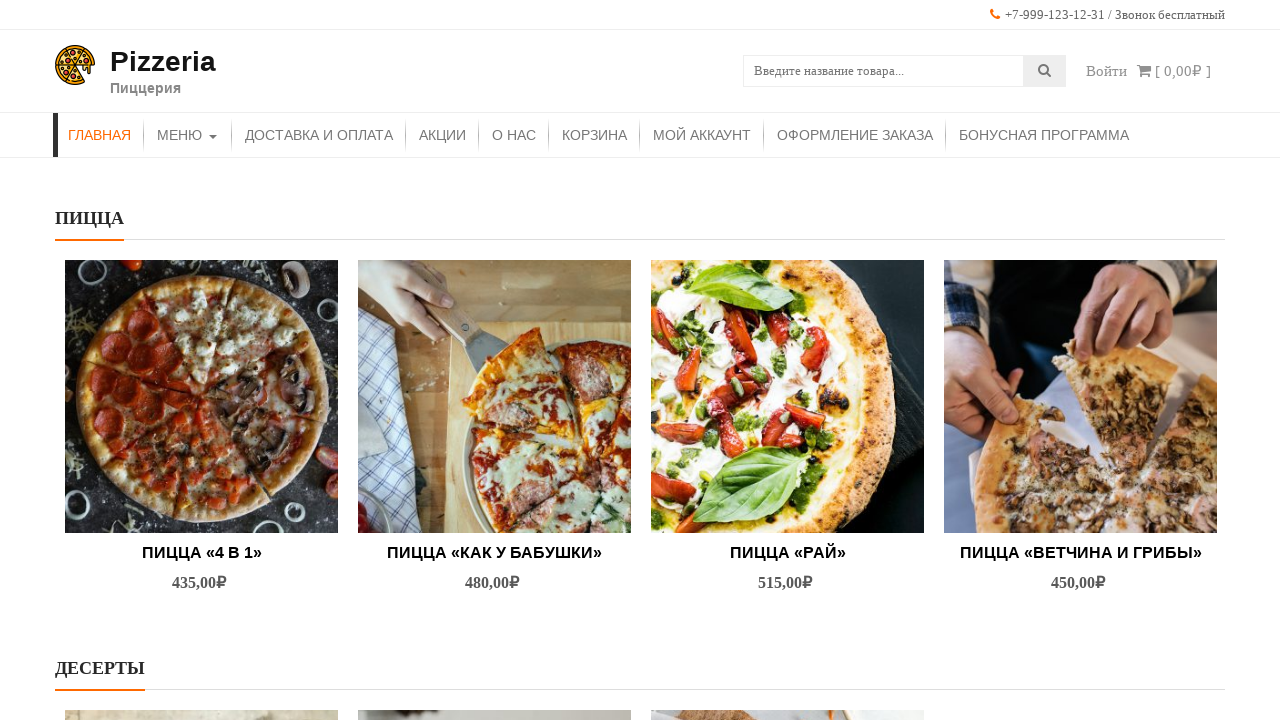

Waited for carousel to load - first product image appeared
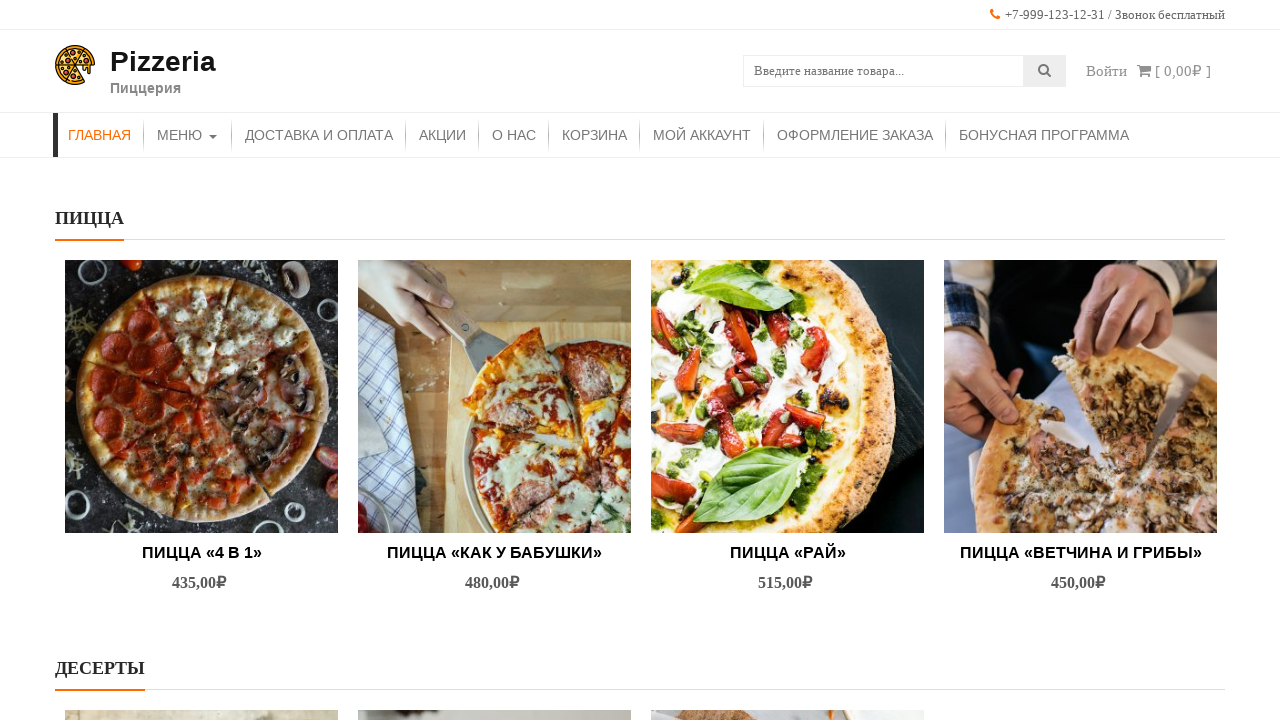

Hovered over first product to engage carousel at (202, 396) on (//img[@src="http://pizzeria.skillbox.cc/wp-content/uploads/2021/10/pexels-natas
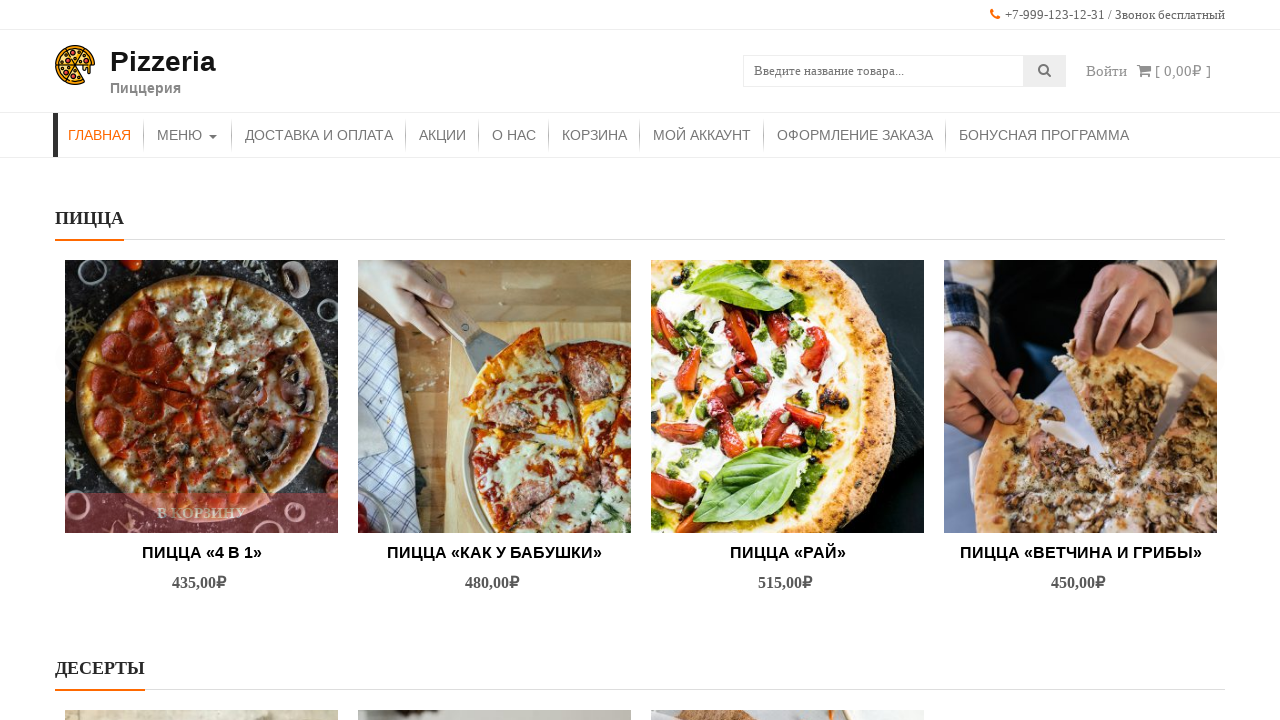

Waited 500ms for carousel to respond
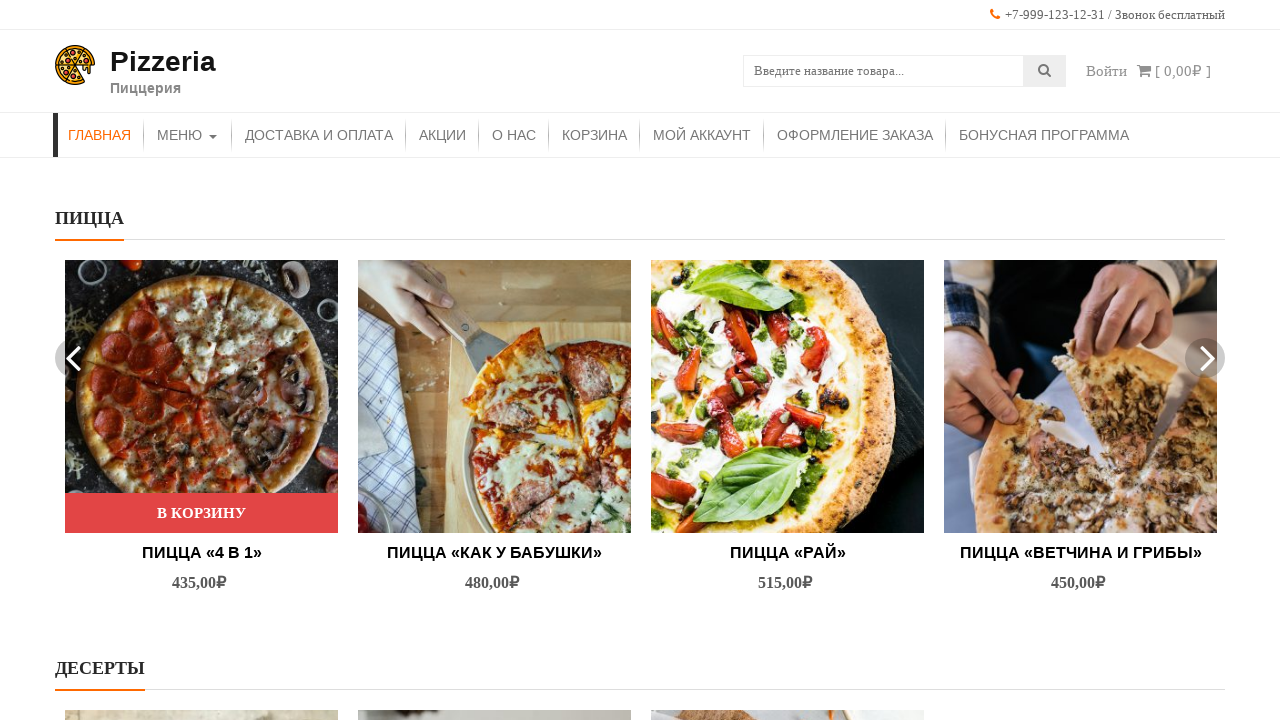

Clicked carousel previous button (first time) at (75, 358) on .slick-prev
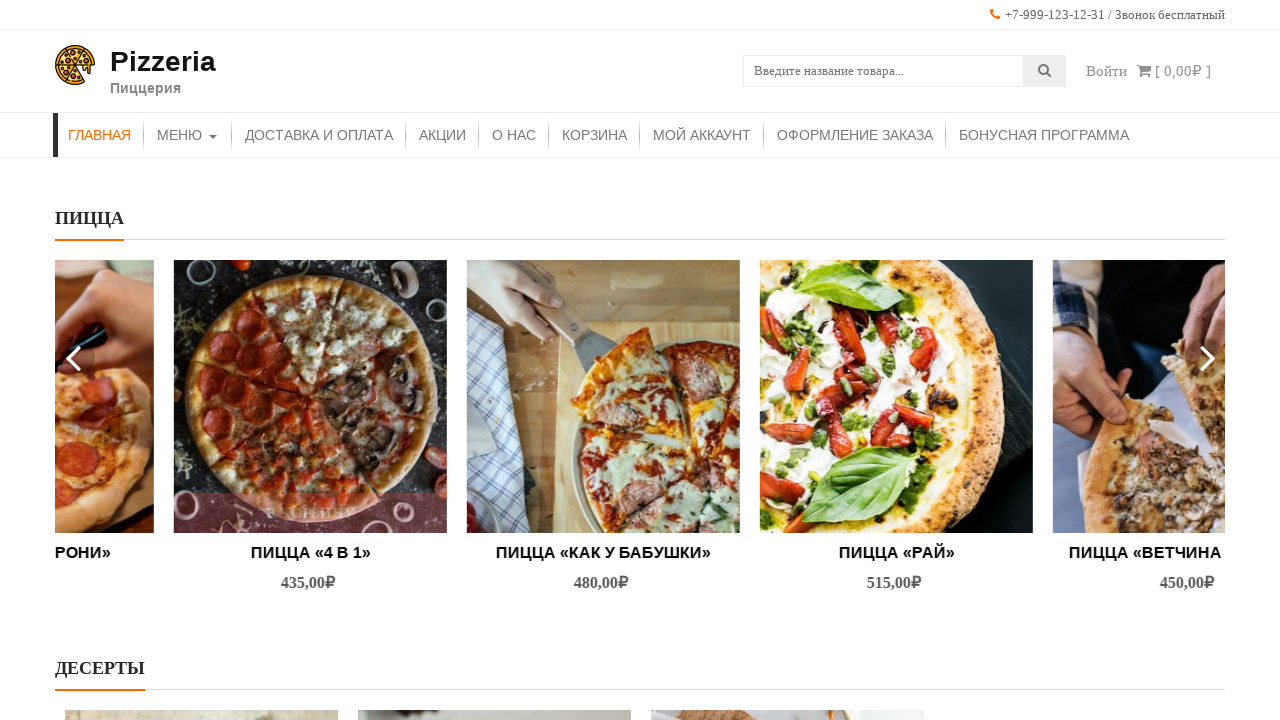

Waited 500ms for carousel animation
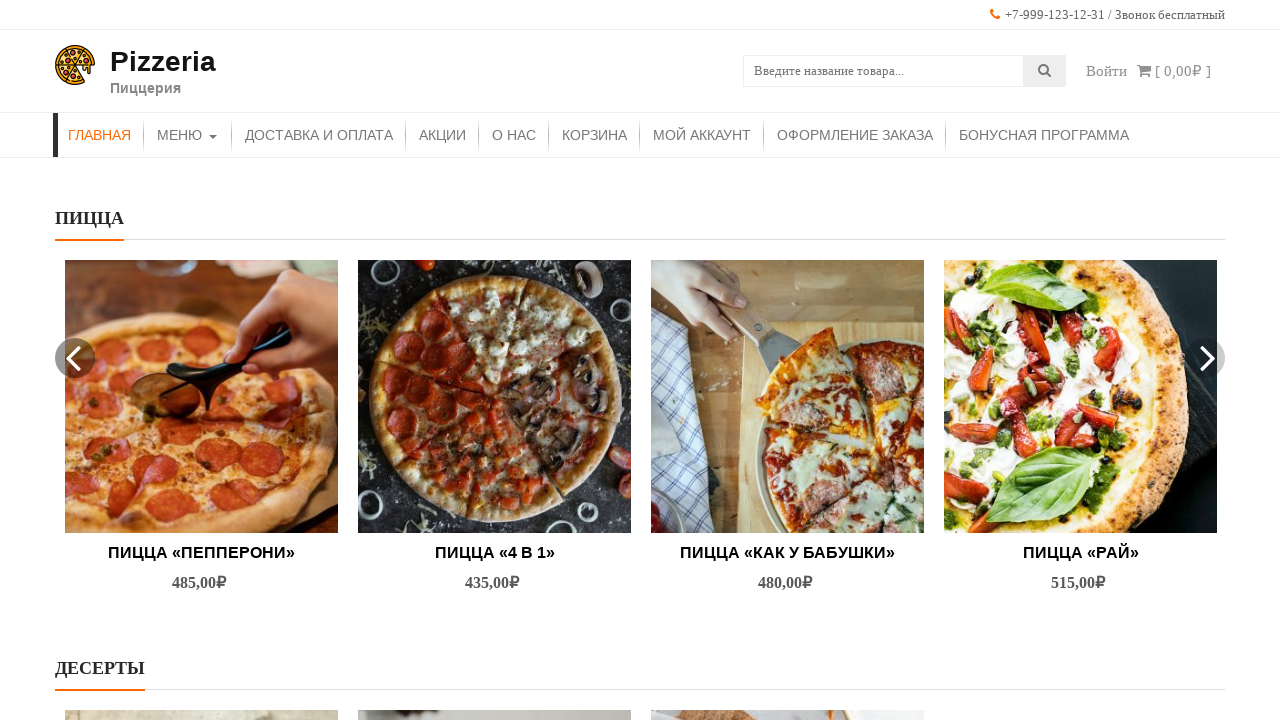

Clicked carousel previous button (second time) at (75, 358) on .slick-prev
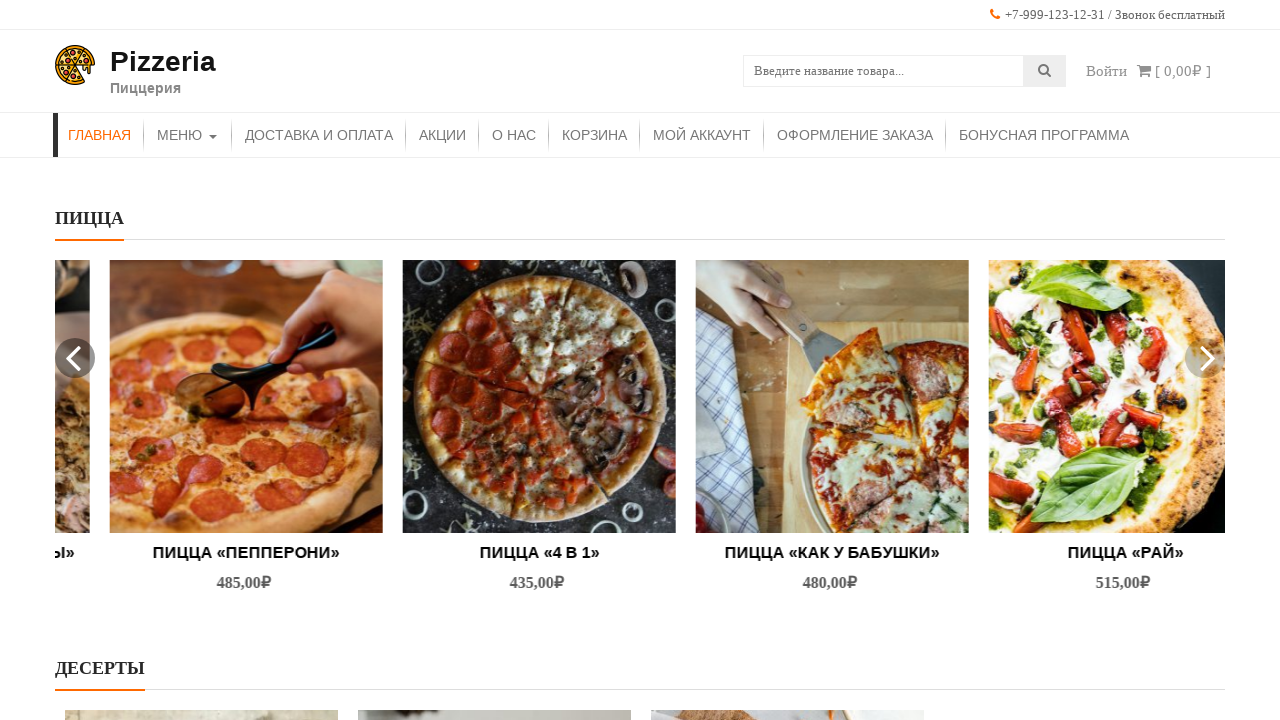

Waited 500ms for carousel animation
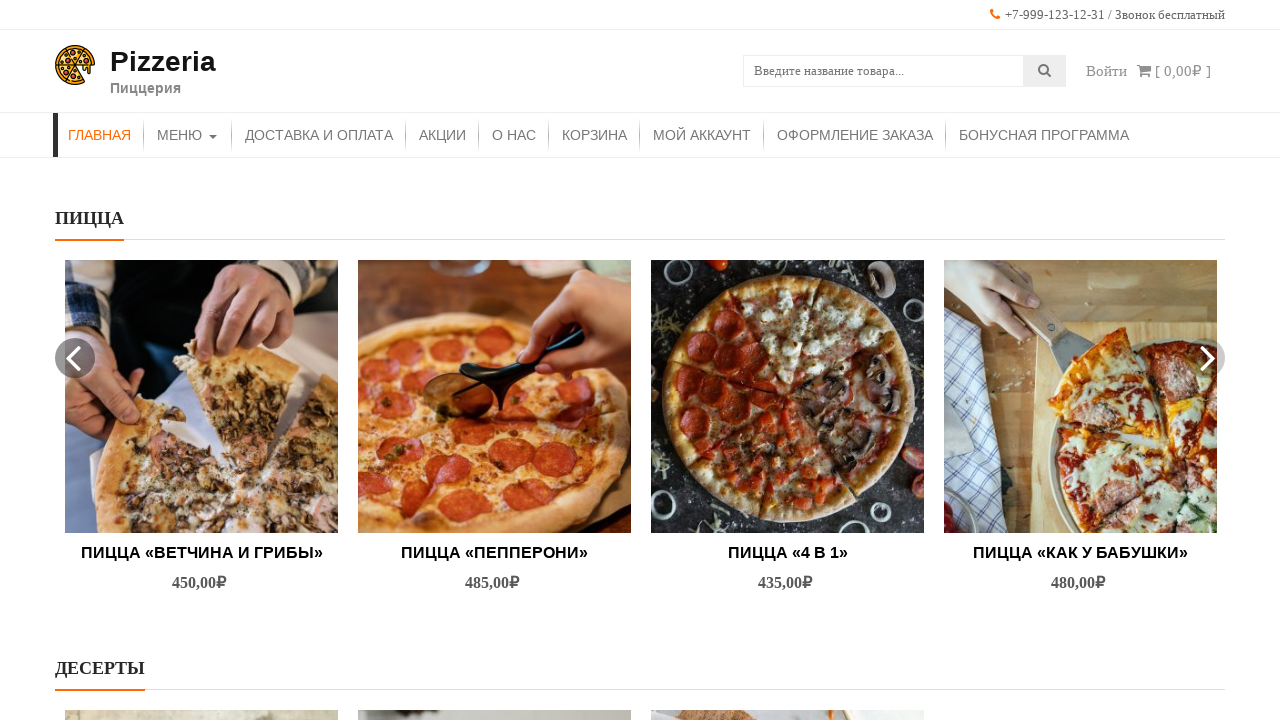

Clicked carousel next button (first time) at (1205, 358) on .slick-next
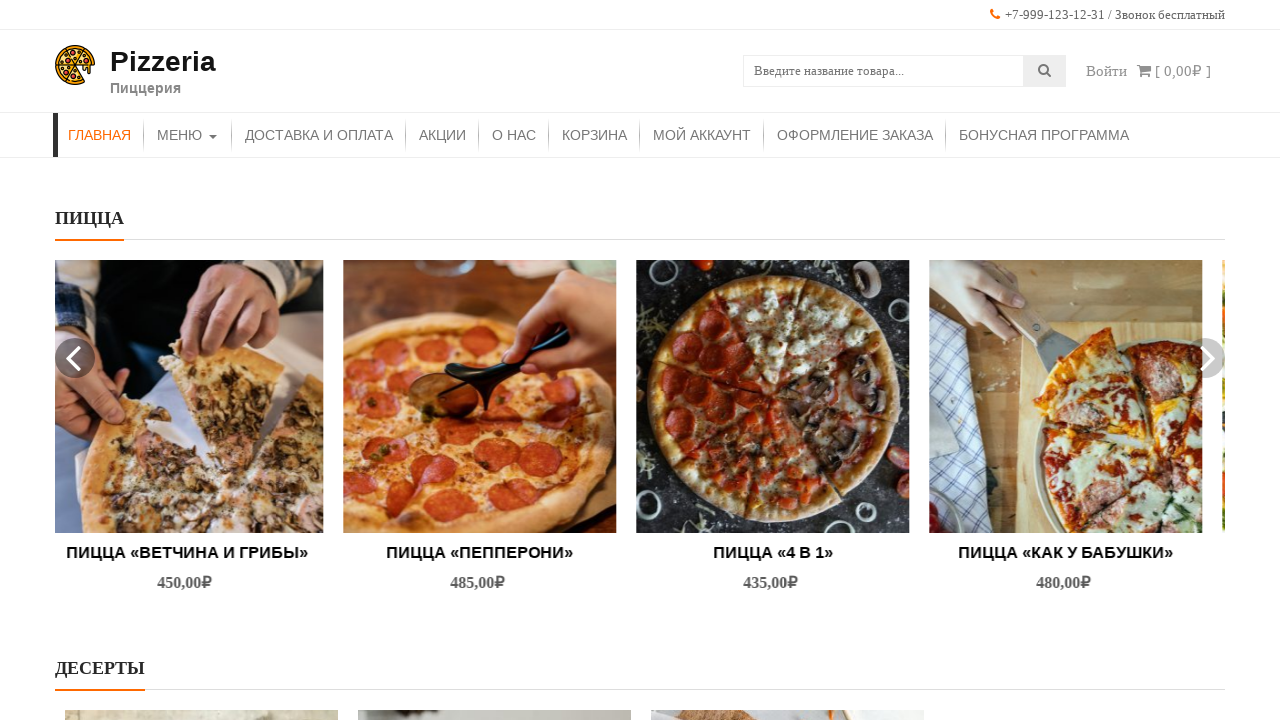

Waited 500ms for carousel animation
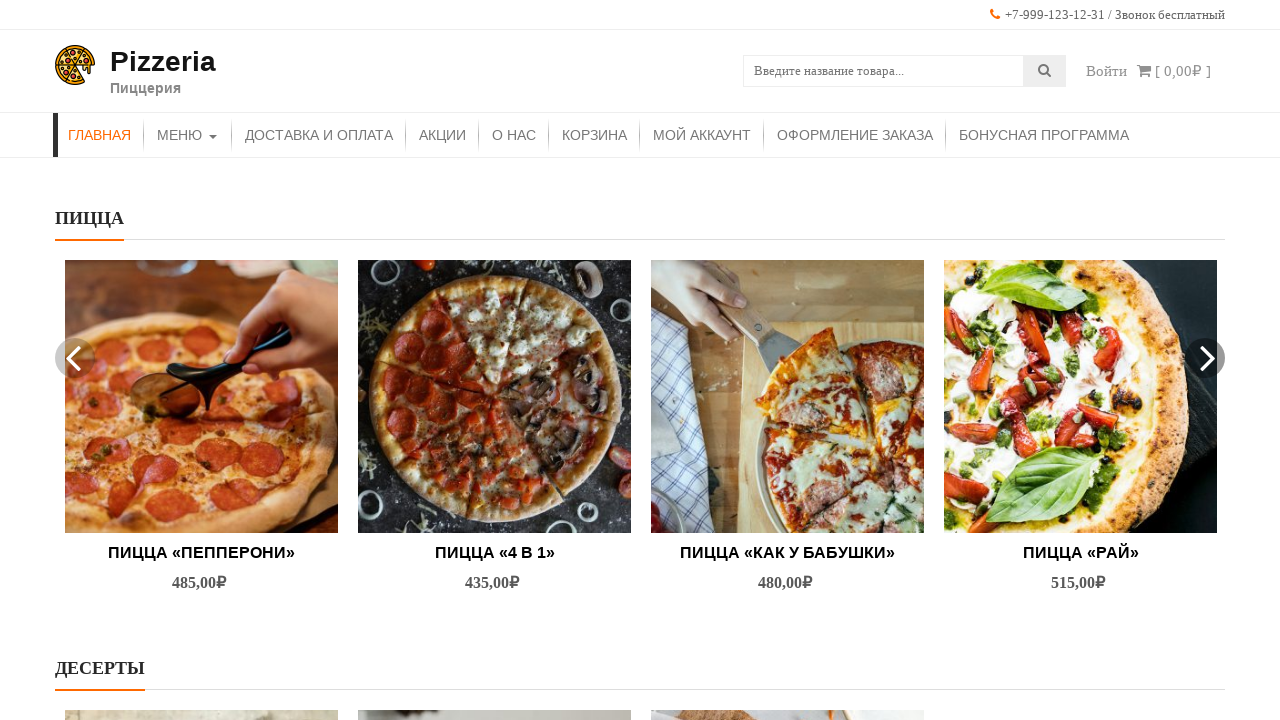

Clicked carousel next button (second time) at (1205, 358) on .slick-next
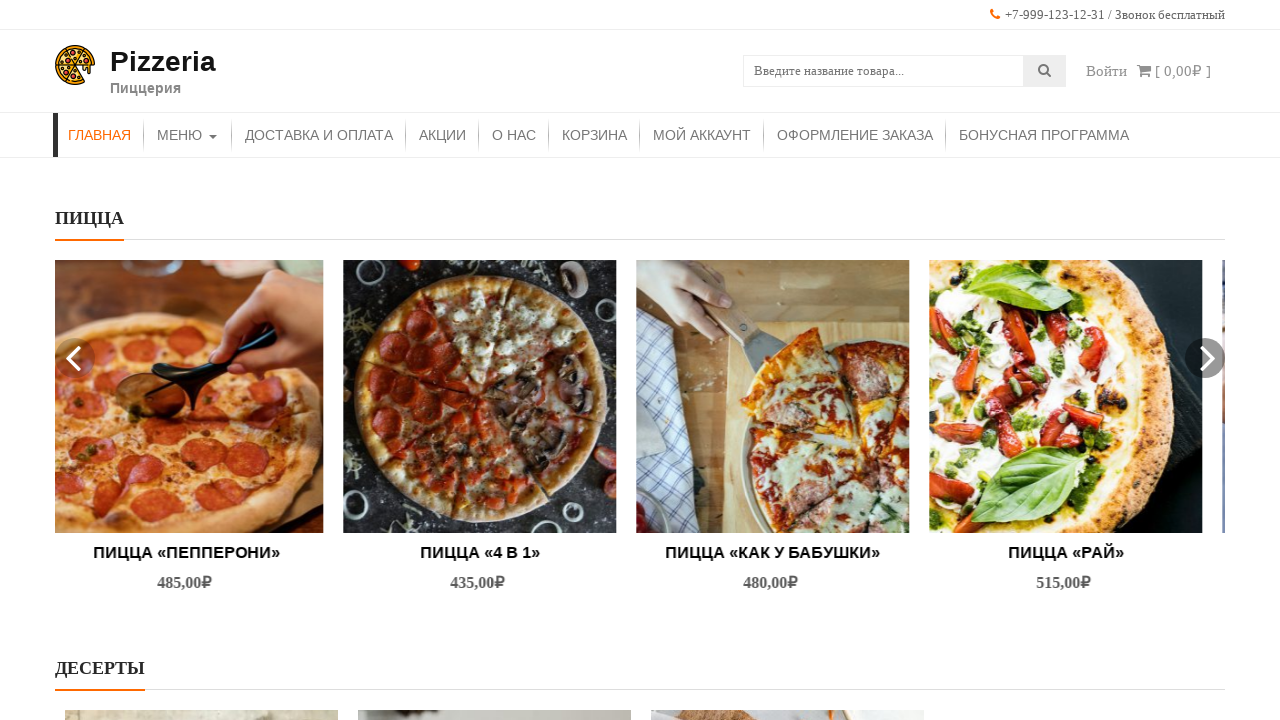

Waited 500ms for carousel animation
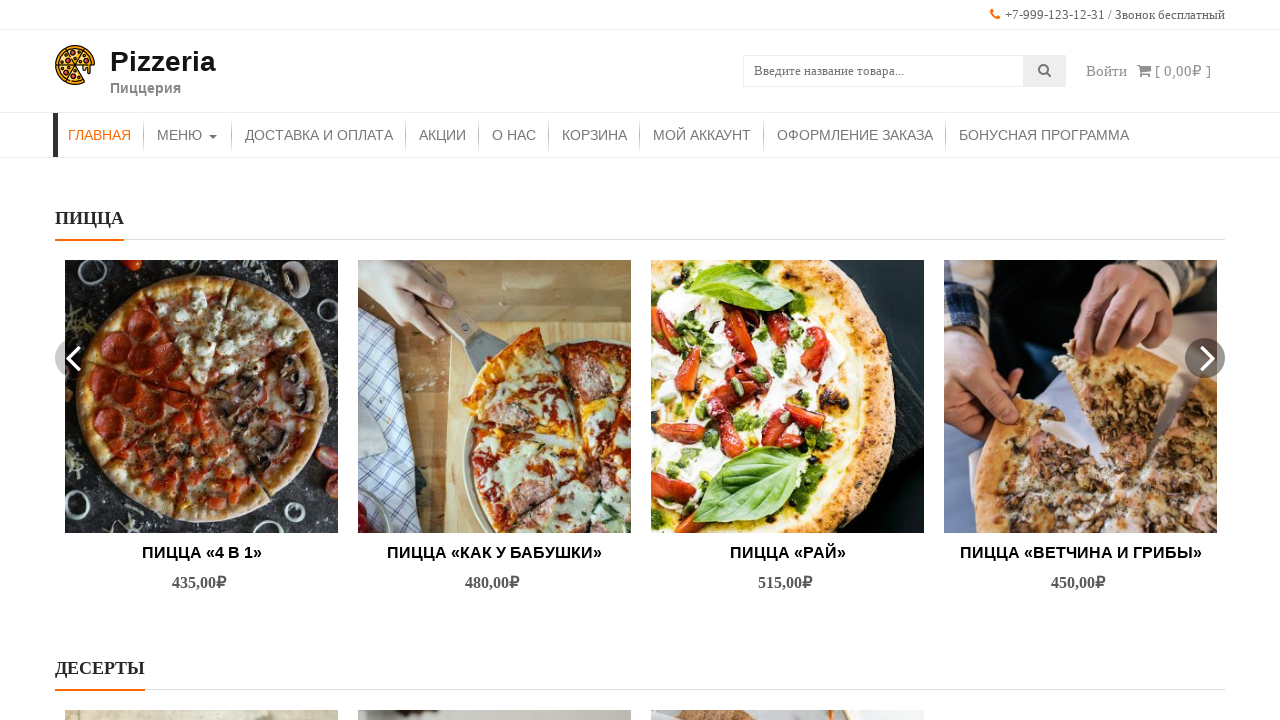

Clicked carousel next button (third time) at (1205, 358) on .slick-next
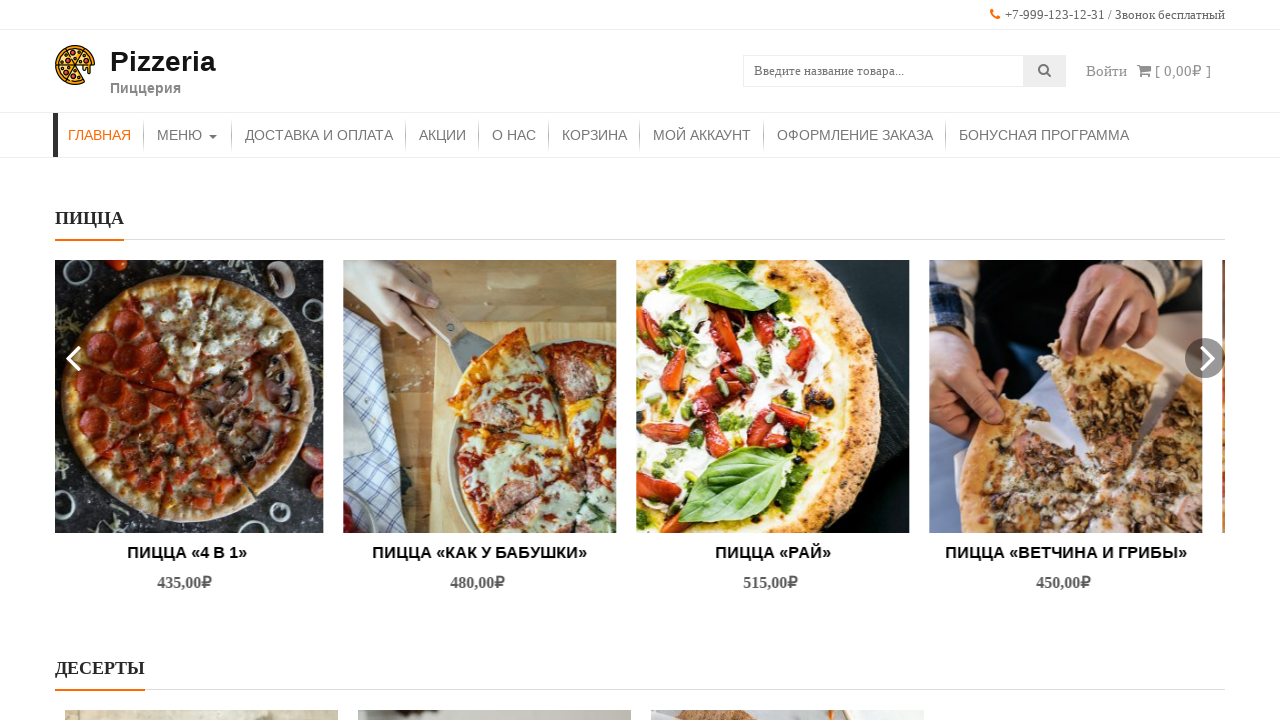

Waited 500ms for carousel animation
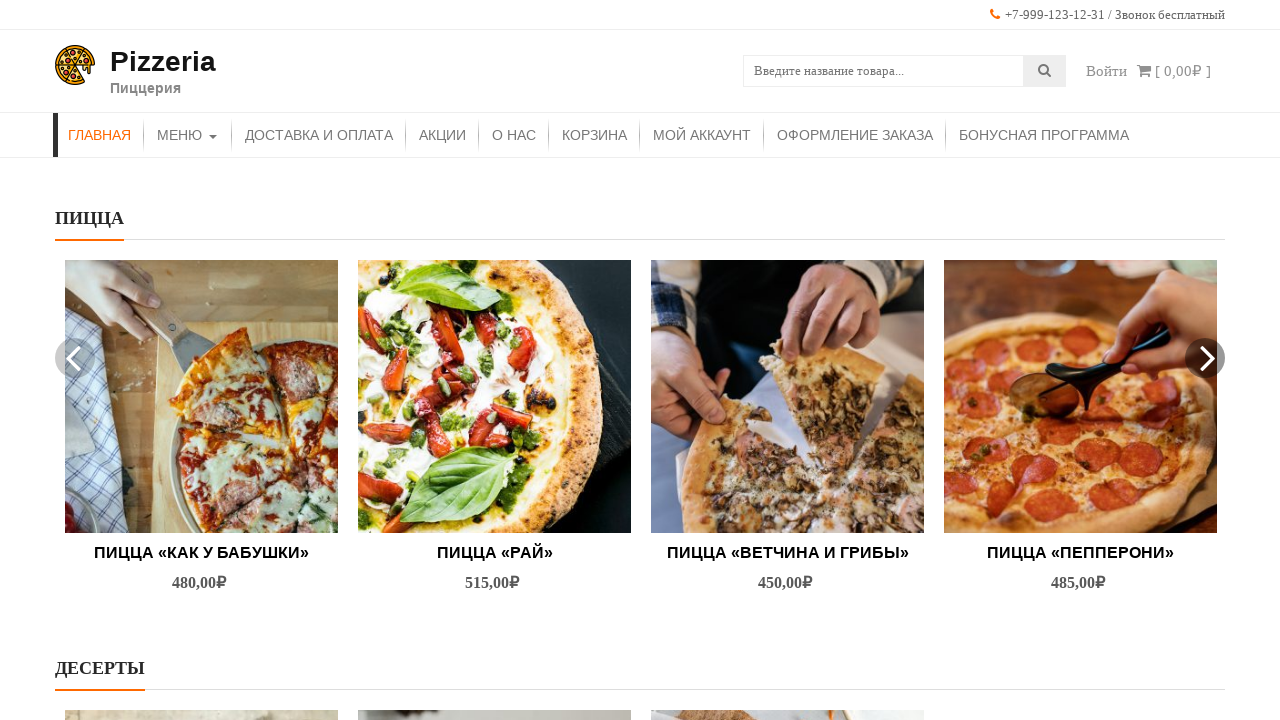

Hovered over product to reveal add to cart button at (1080, 396) on (//img[@src="http://pizzeria.skillbox.cc/wp-content/uploads/2021/10/pexels-cotto
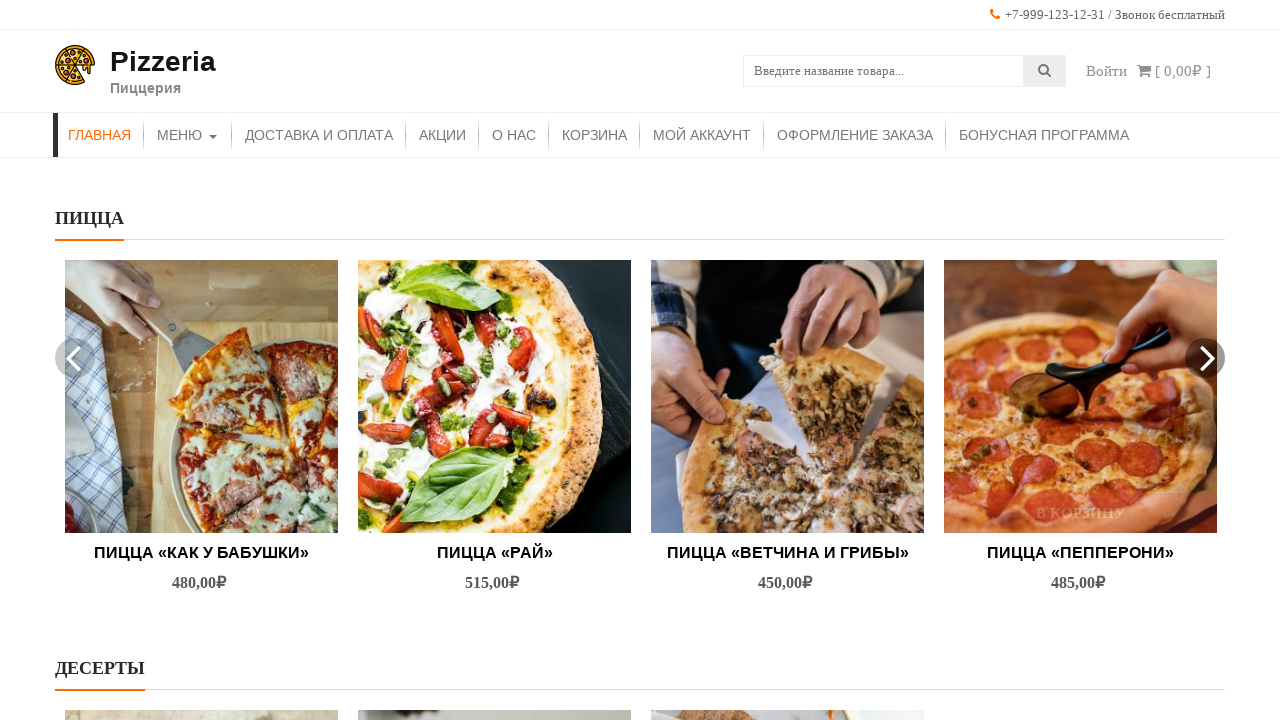

Waited 1000ms for add to cart button to become interactive
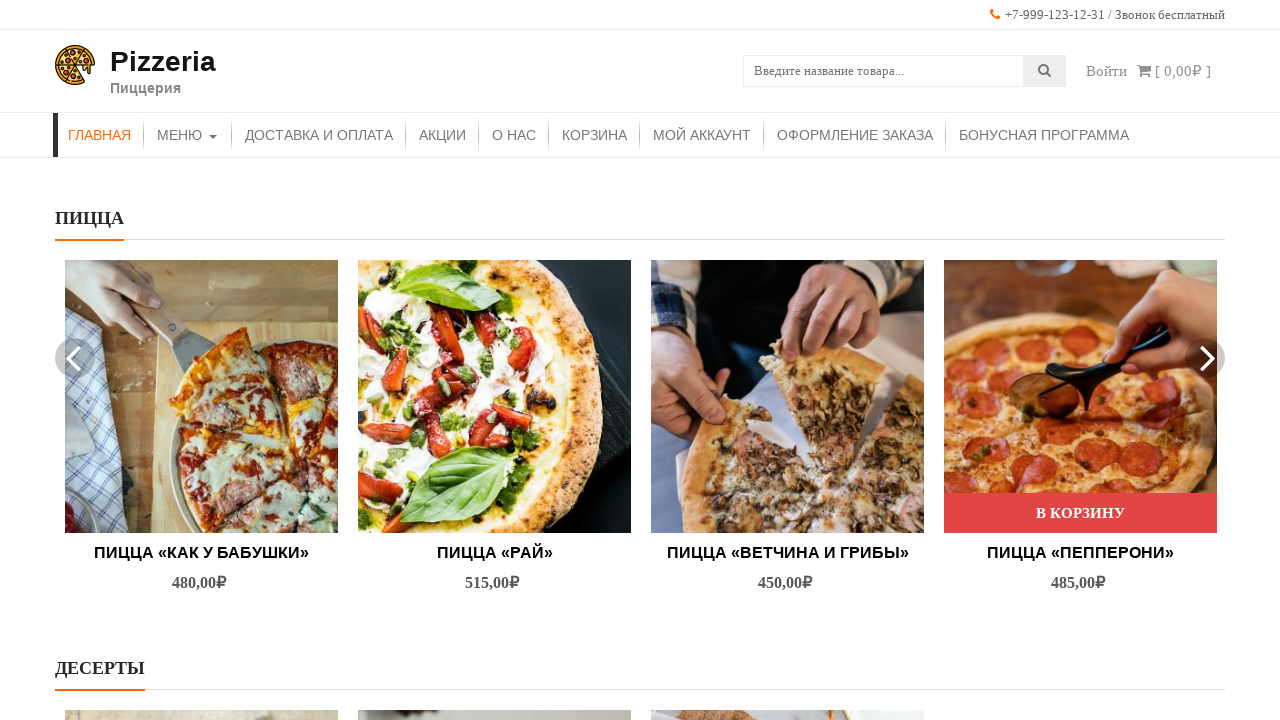

Clicked add to cart button for selected product at (1080, 513) on (//*[@class='button product_type_simple add_to_cart_button ajax_add_to_cart'])[9
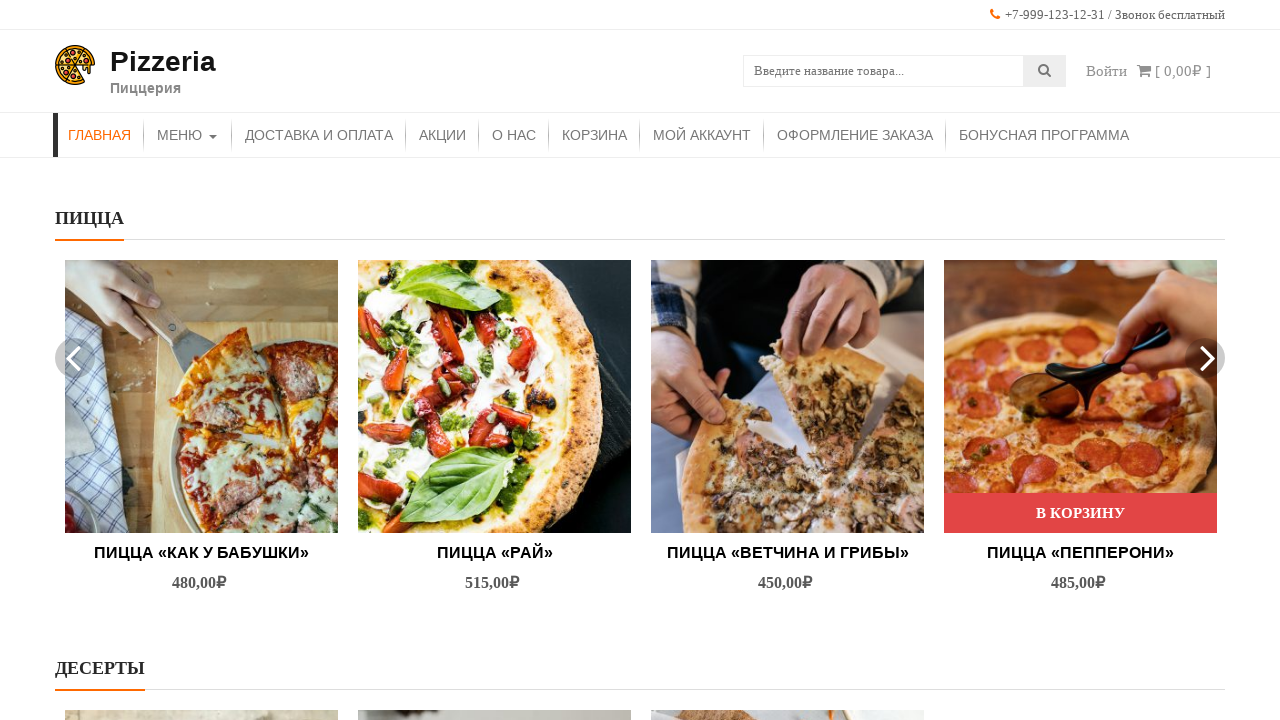

Waited 1000ms for cart update to complete
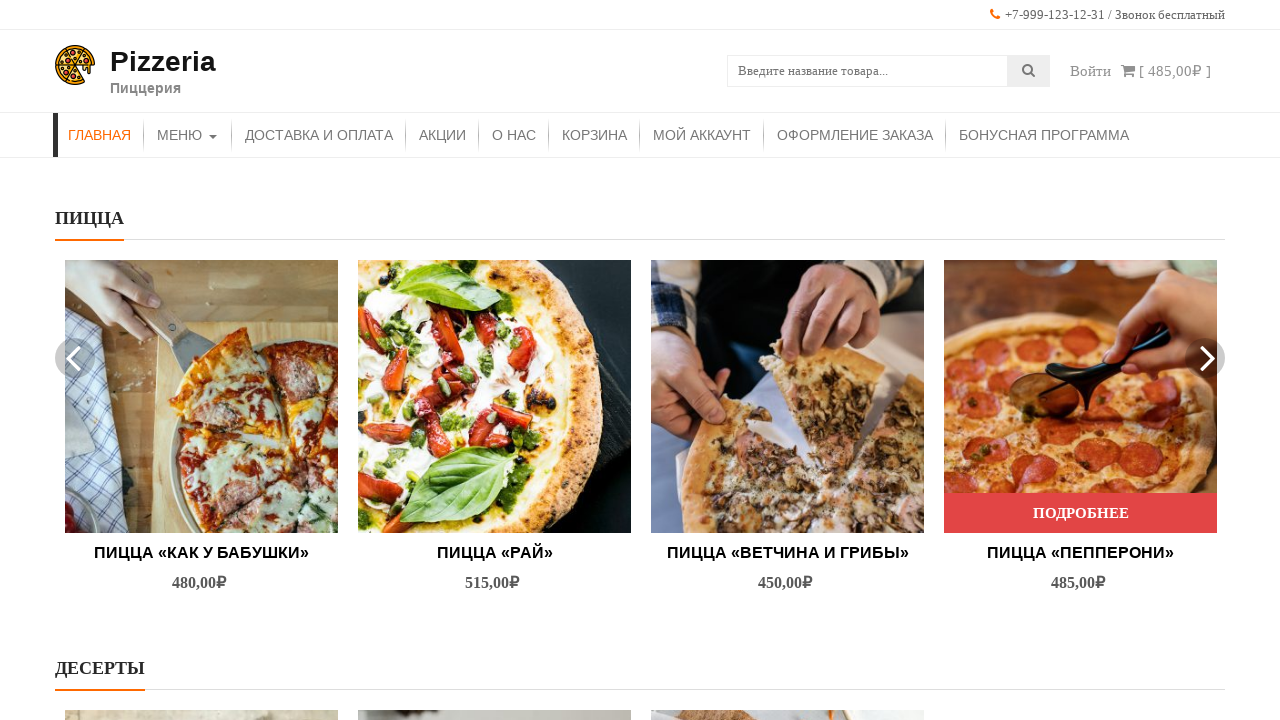

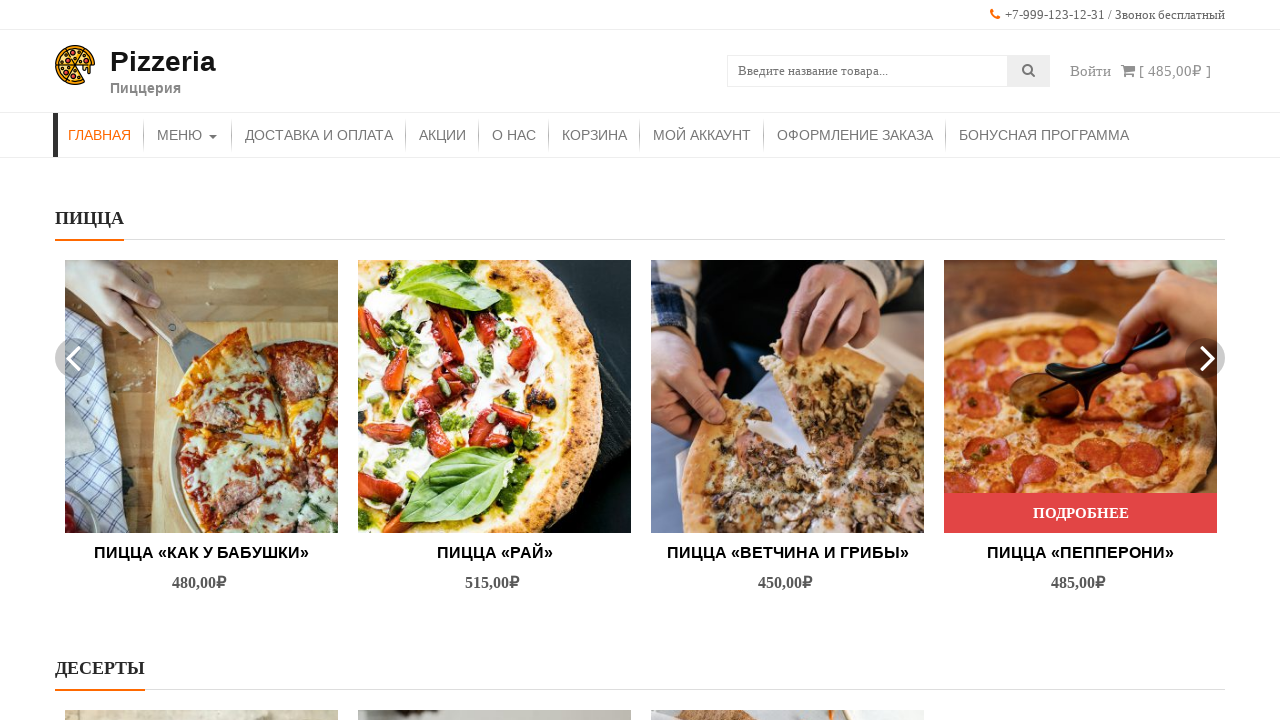